Tests form interactions on a Selenium practice site including login form validation with incorrect credentials, password reset flow, and successful login with correct credentials.

Starting URL: https://rahulshettyacademy.com/locatorspractice/

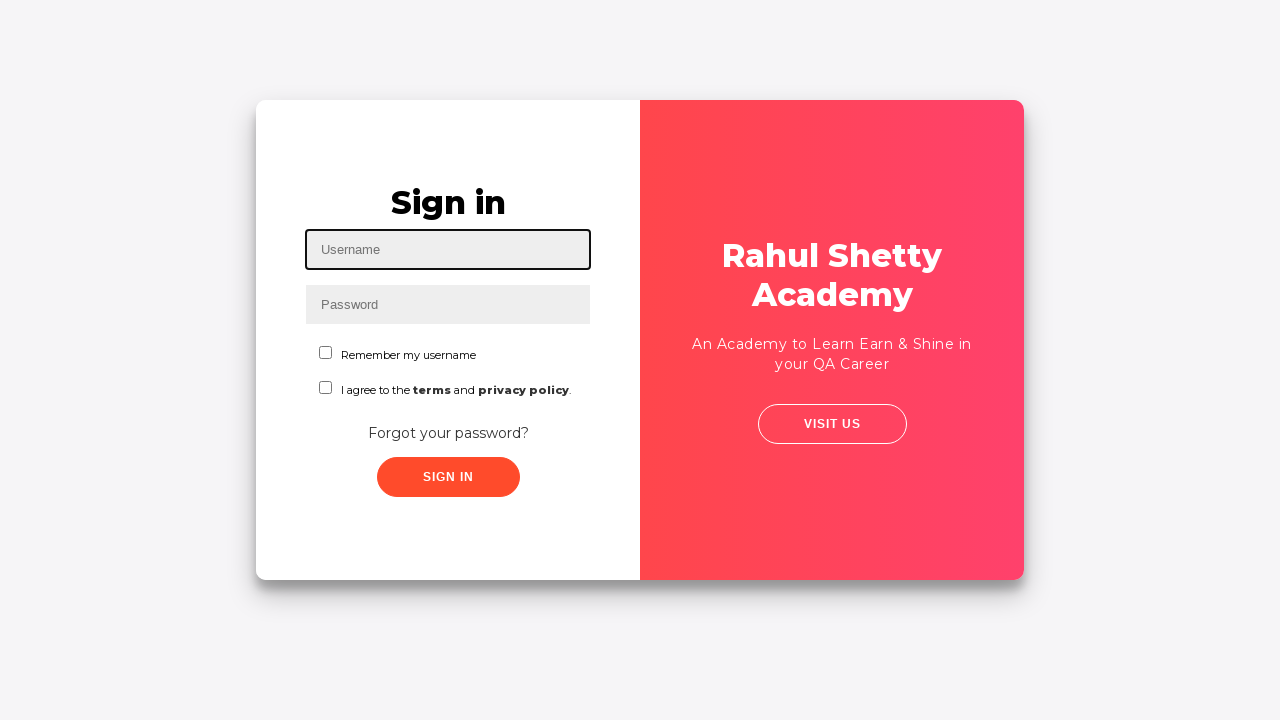

Entered username 'abc@gmail.com' in login form on #inputUsername
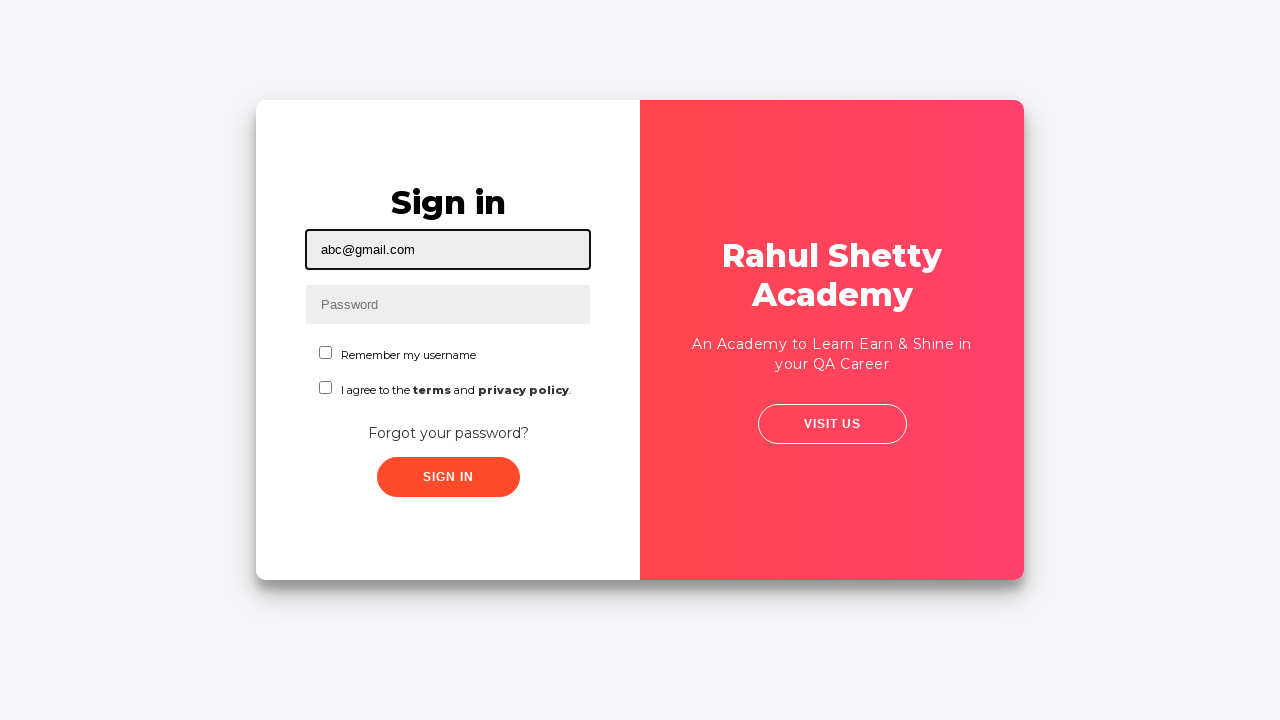

Entered incorrect password 'abc' on input[name='inputPassword']
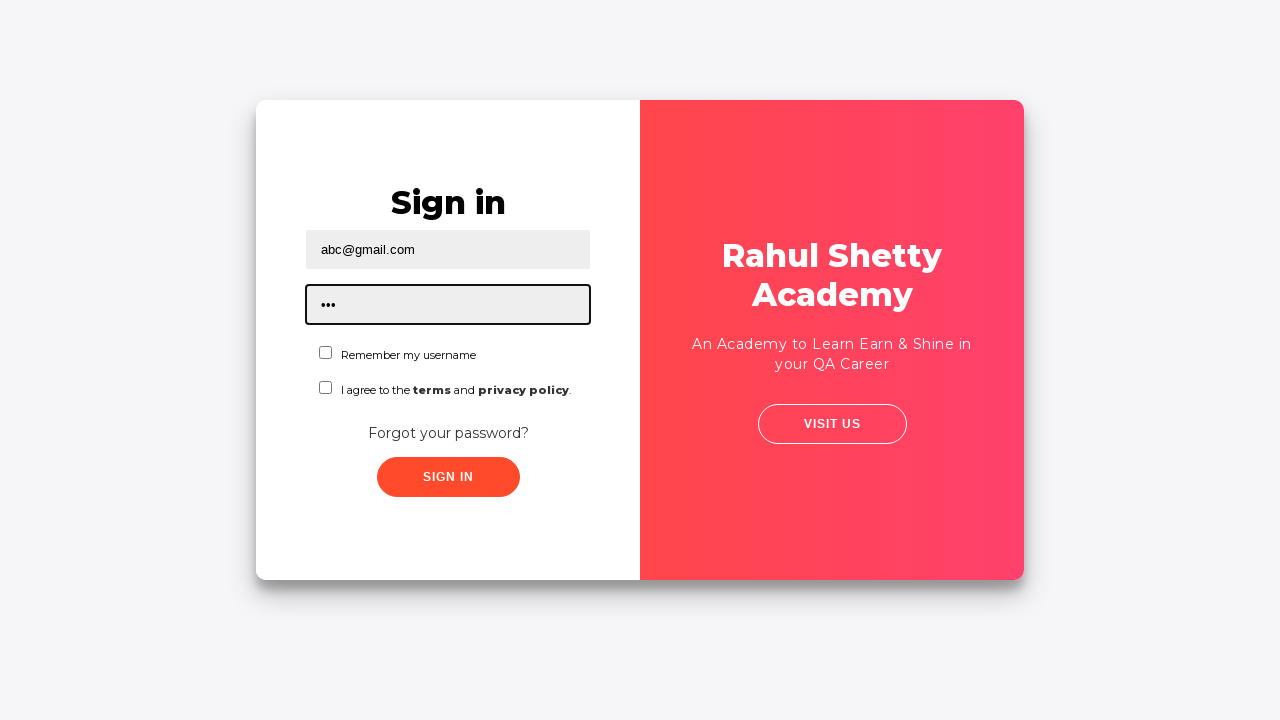

Clicked sign in button with incorrect credentials at (448, 477) on .signInBtn
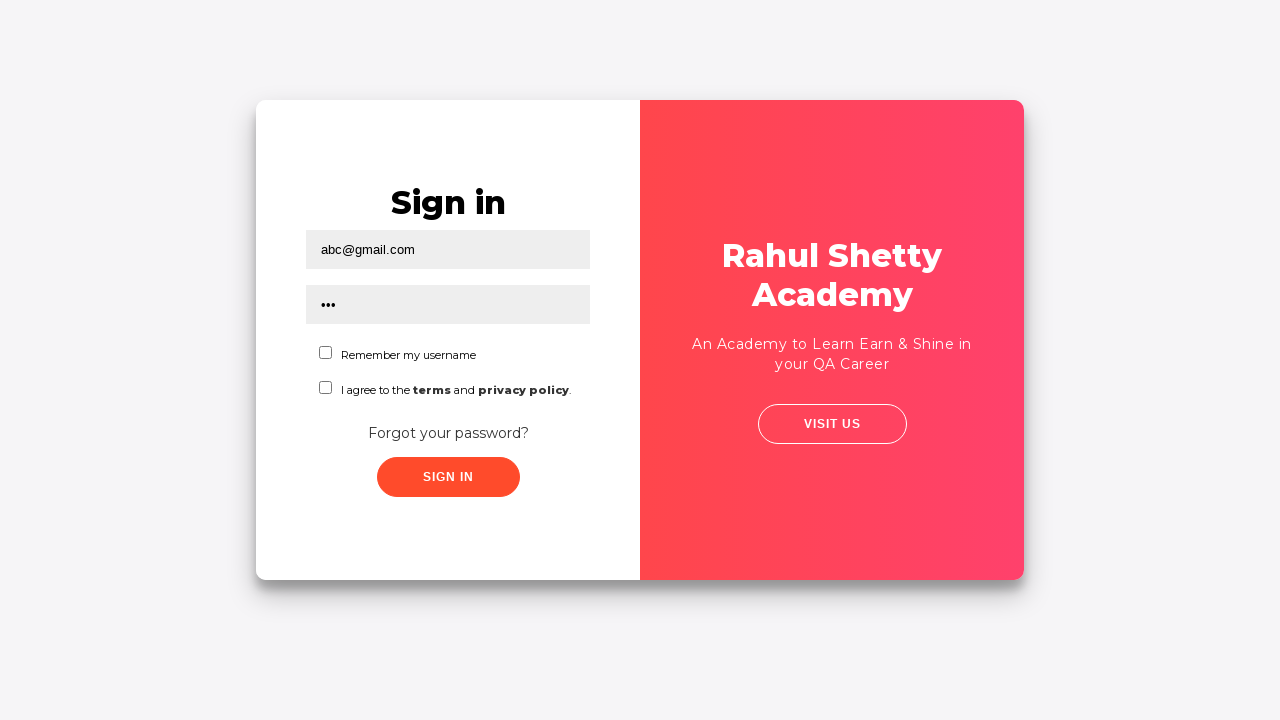

Error message appeared confirming login validation
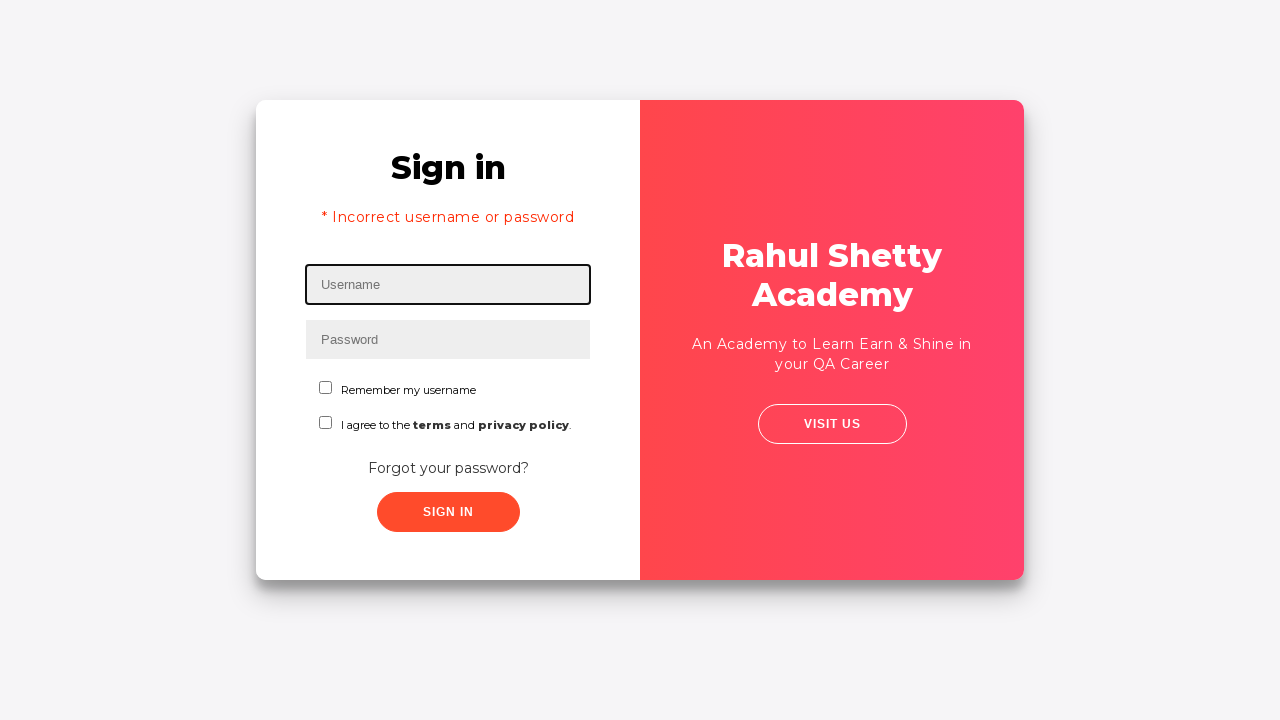

Cleared username field on #inputUsername
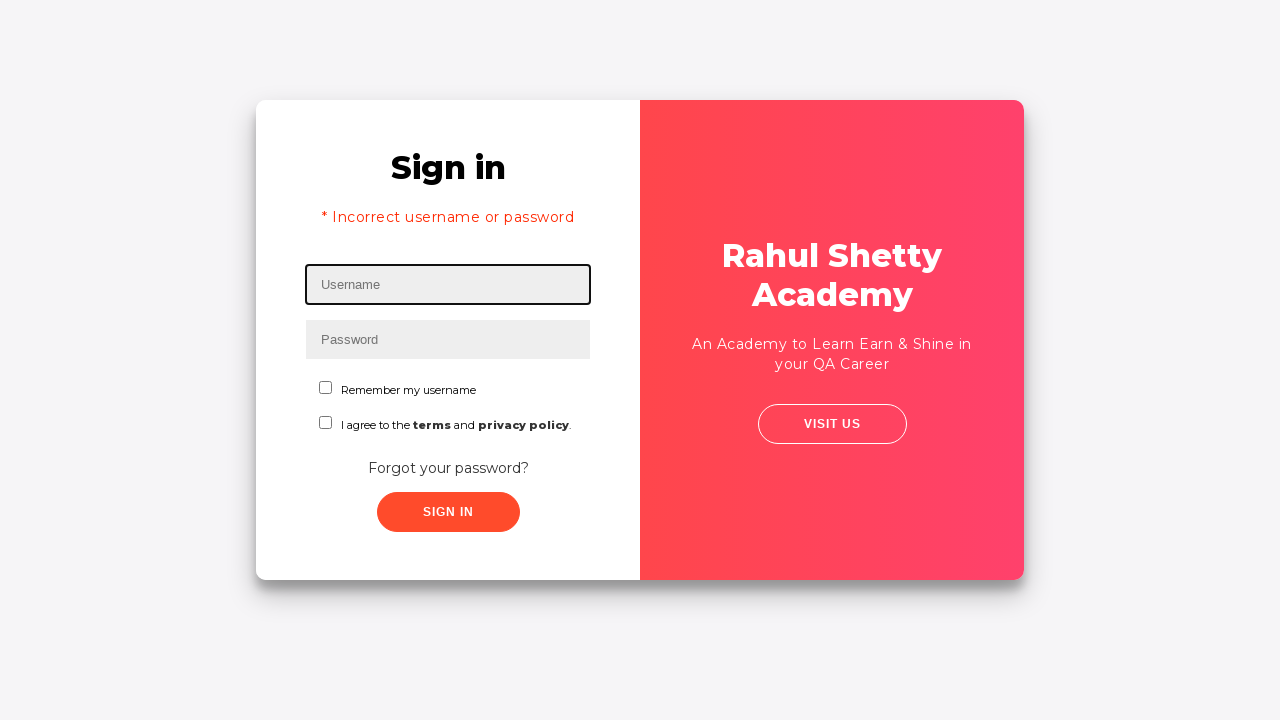

Clicked forgot password link at (448, 468) on text=Forgot your password?
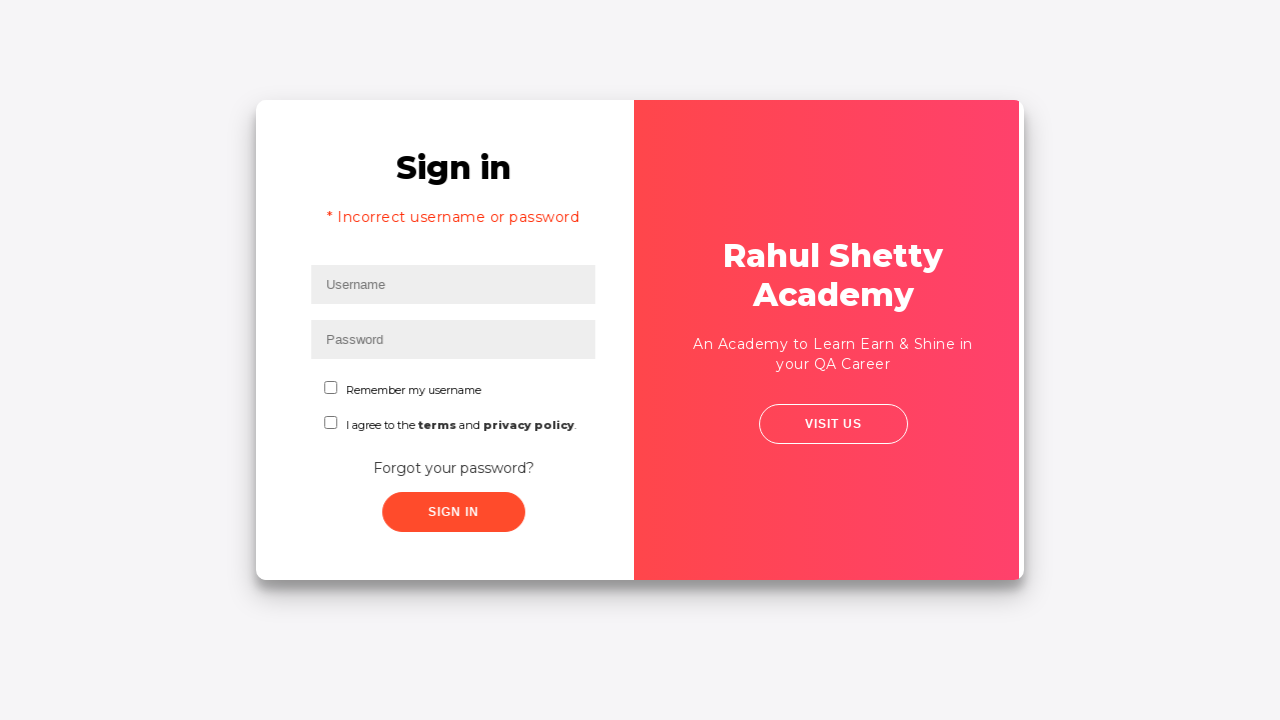

Entered name 'NIVEDITA SAXENA' in password reset form on //*[@id='container']/div[1]/form/input[1]
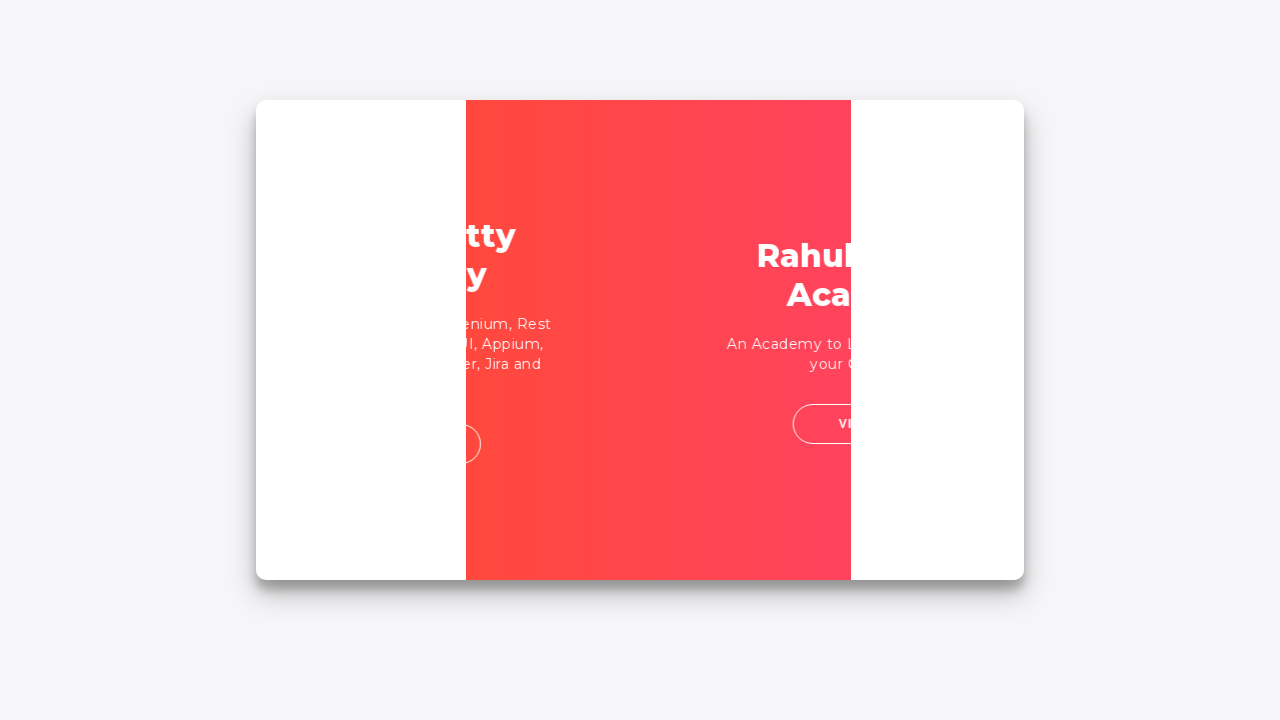

Entered email 'abc@gmail.com' in password reset form on //*[@id='container']/div[1]/form/input[2]
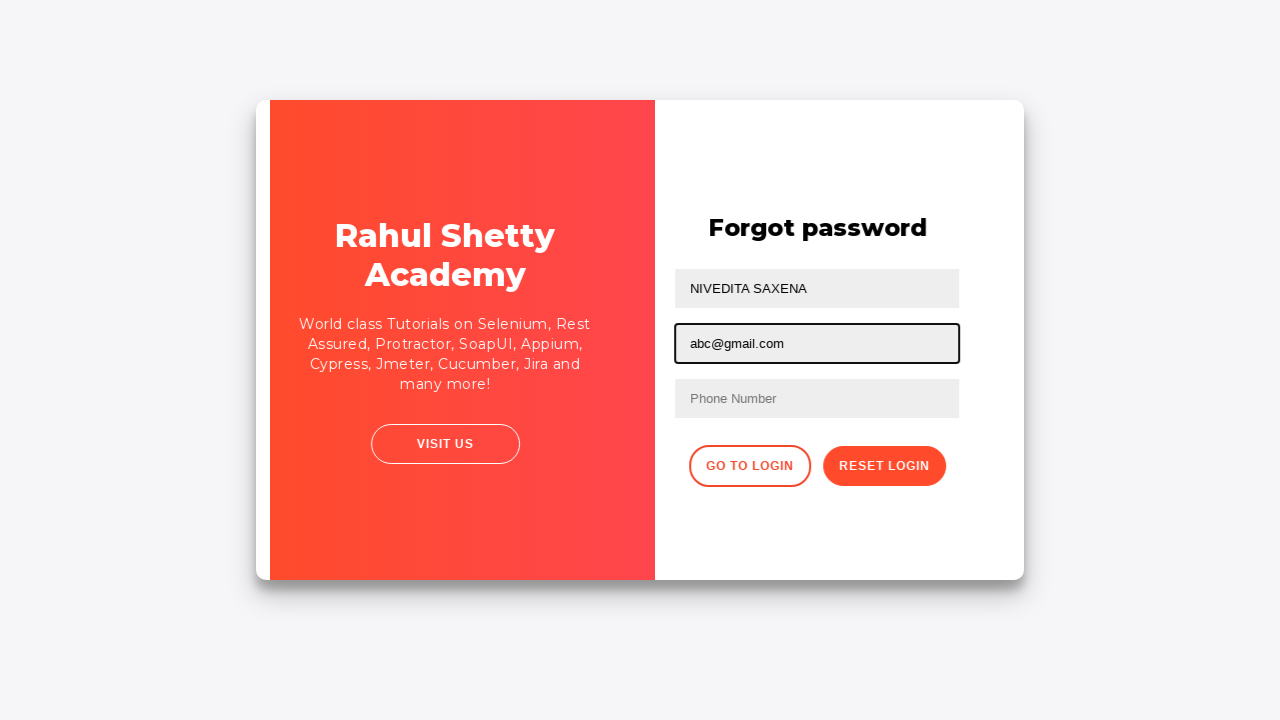

Entered phone number '894572657' in password reset form on //*[@id='container']/div[1]/form/input[3]
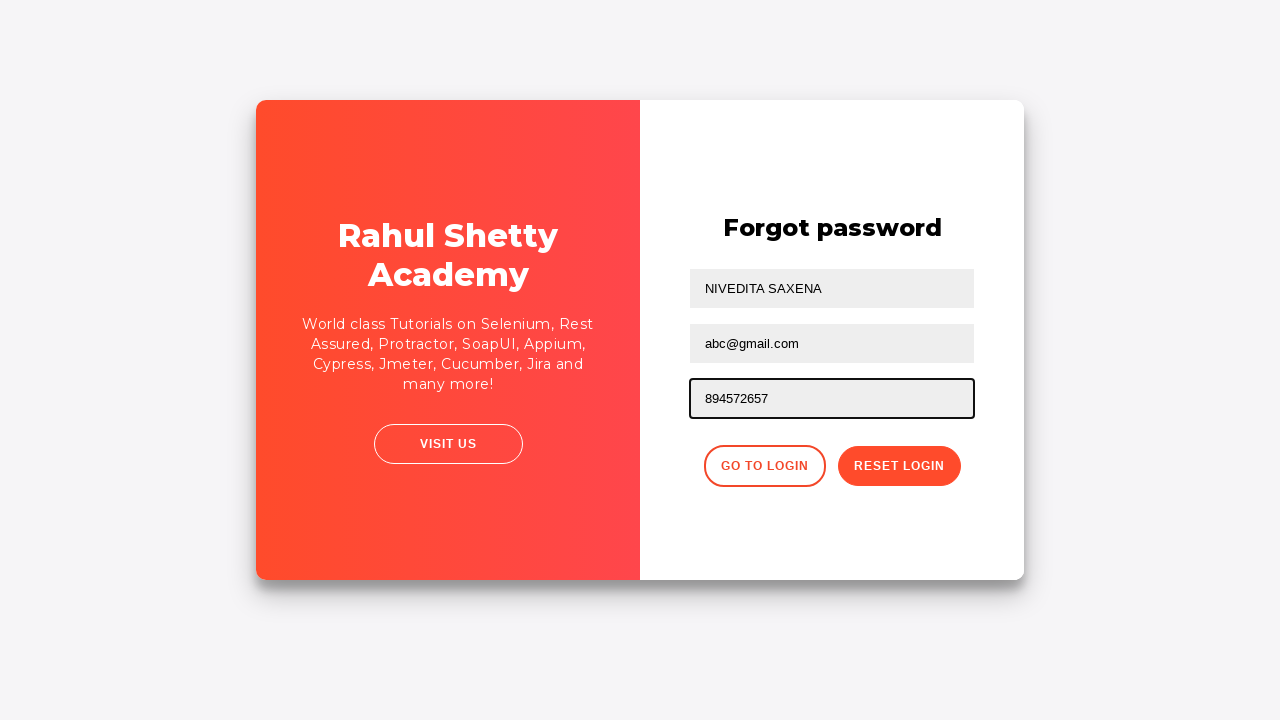

Clicked reset password button at (899, 466) on xpath=//button[contains(@class,'reset-pwd-btn')]
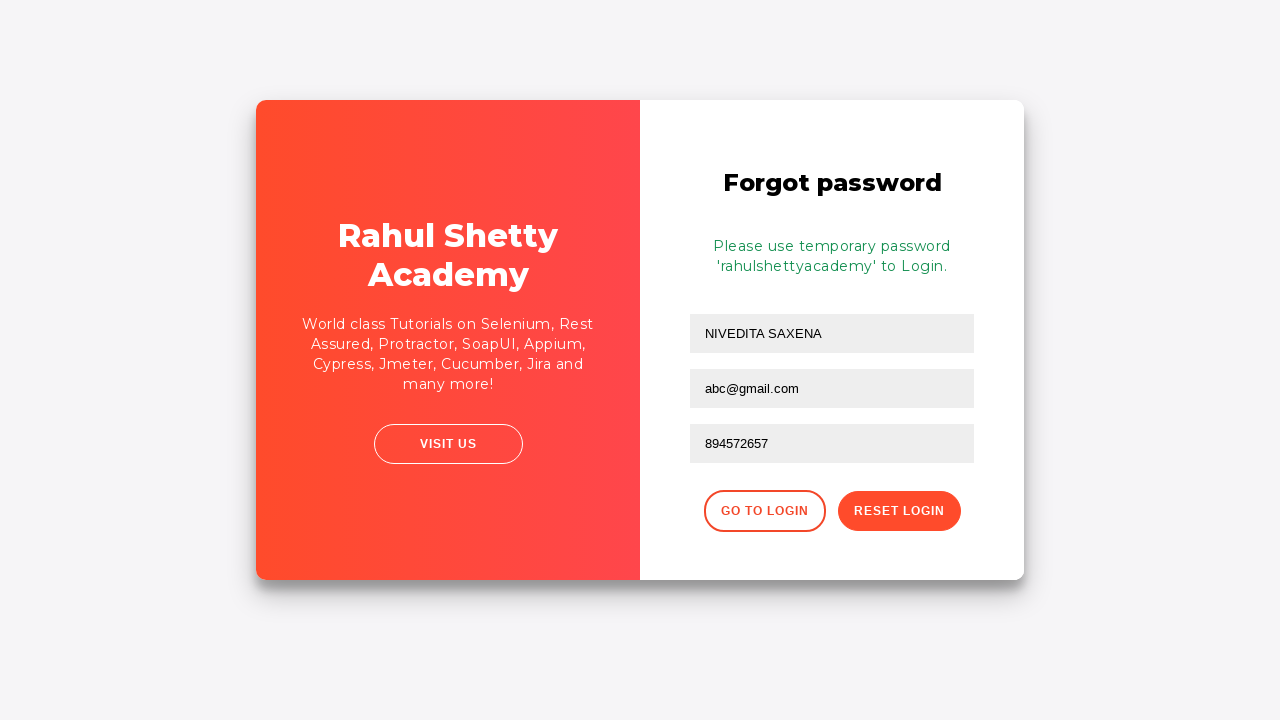

Clicked go to login button to return to login form at (764, 511) on .go-to-login-btn
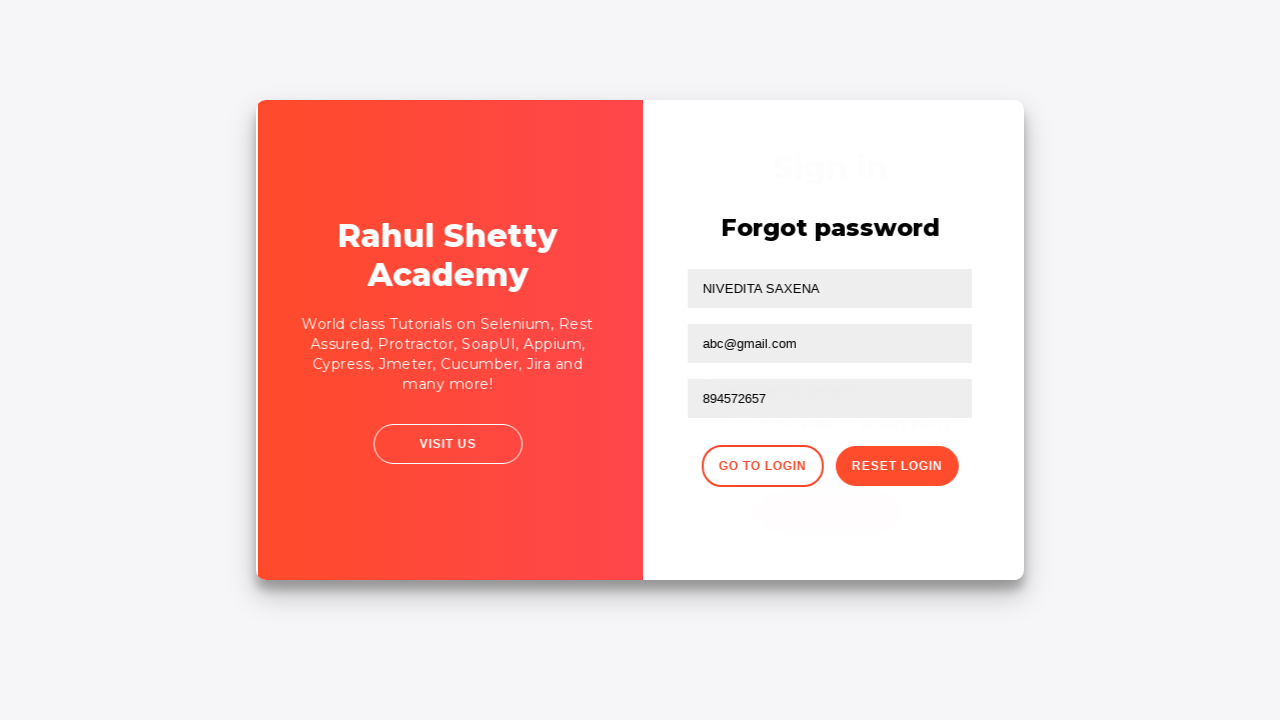

Entered username 'abc@gmail.com' for successful login on #inputUsername
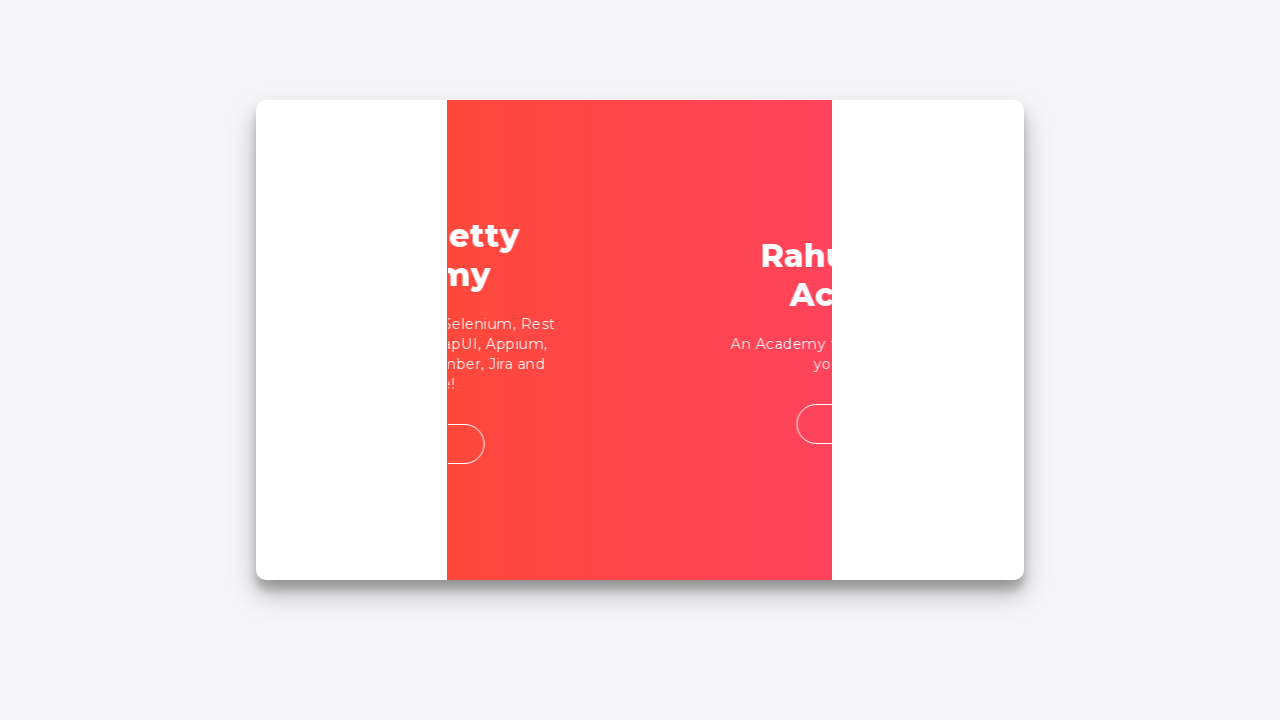

Entered correct password 'rahulshettyacademy' on input[name='inputPassword']
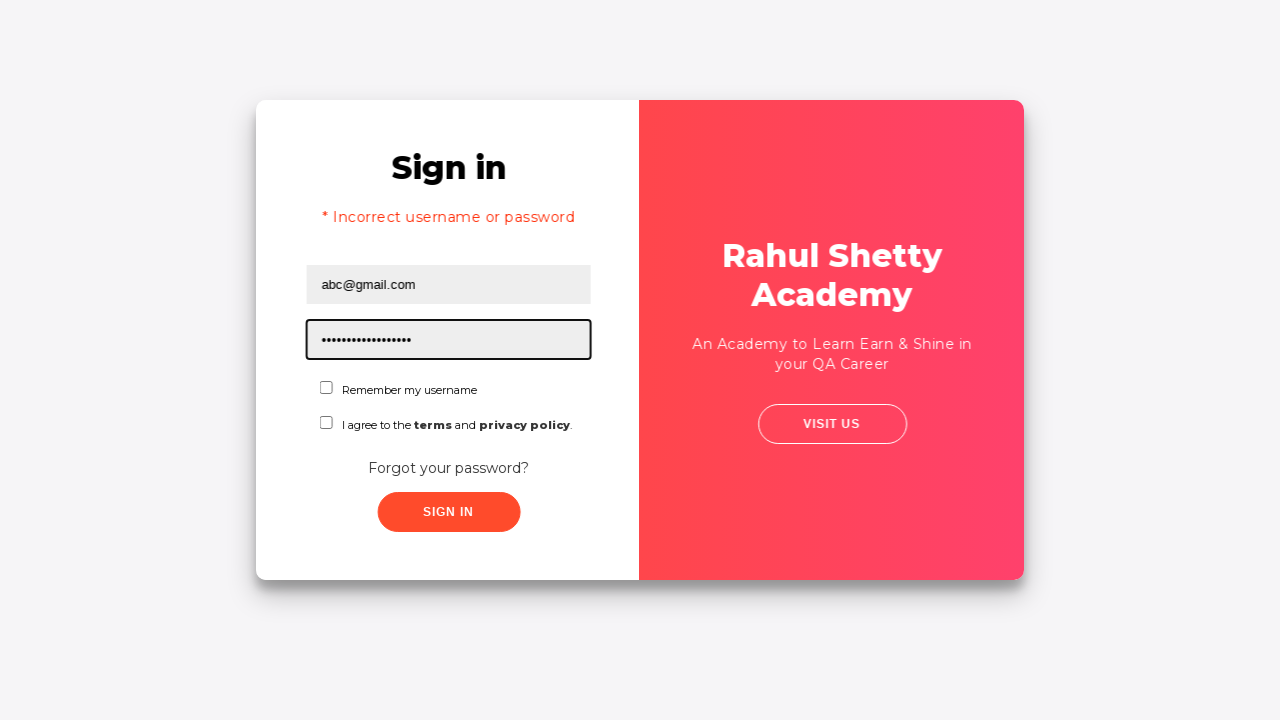

Clicked sign in button with correct credentials at (448, 512) on .signInBtn
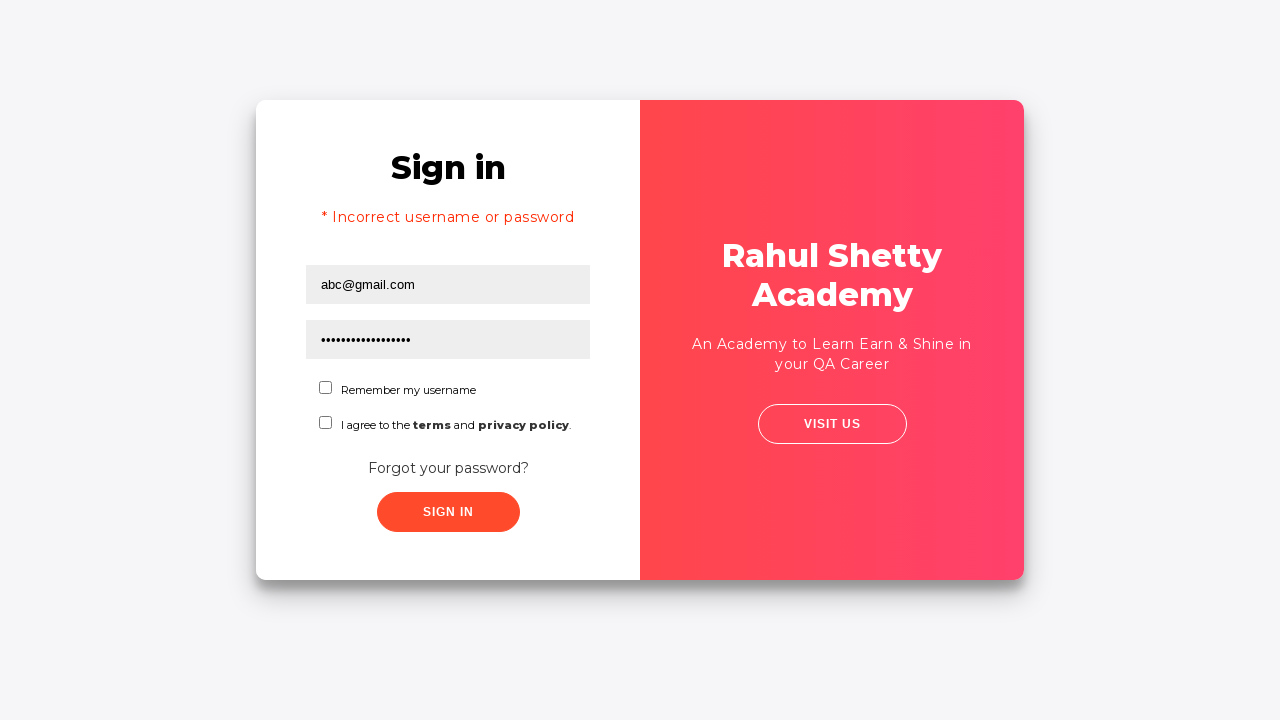

Waited for login to complete
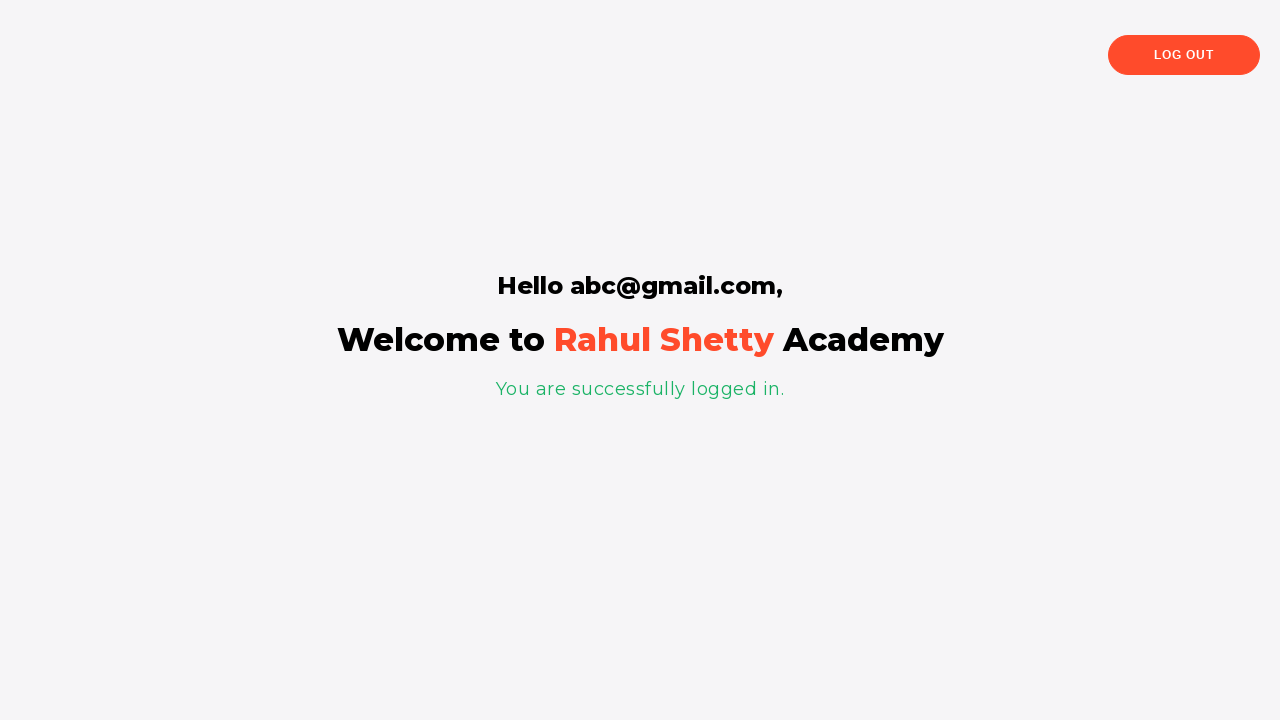

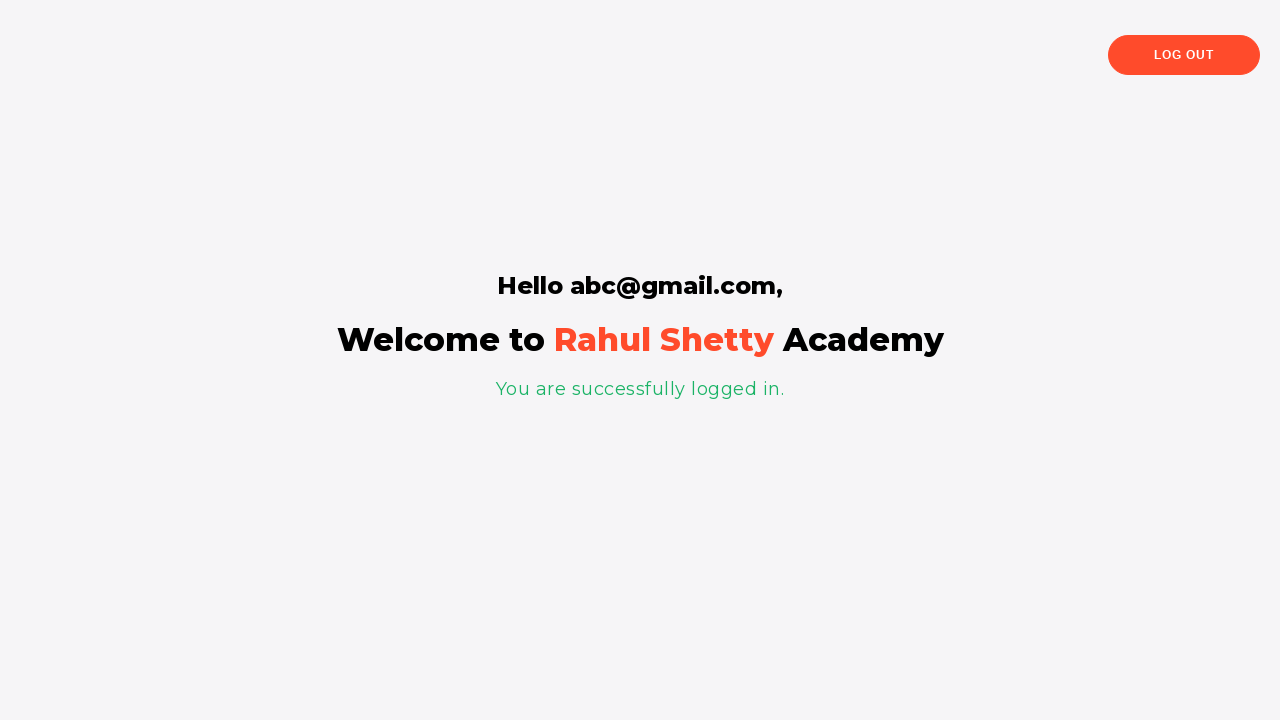